Tests various web element interactions on the Omayo blog including filling a text field, getting text from various elements, and interacting with links

Starting URL: https://omayo.blogspot.com/

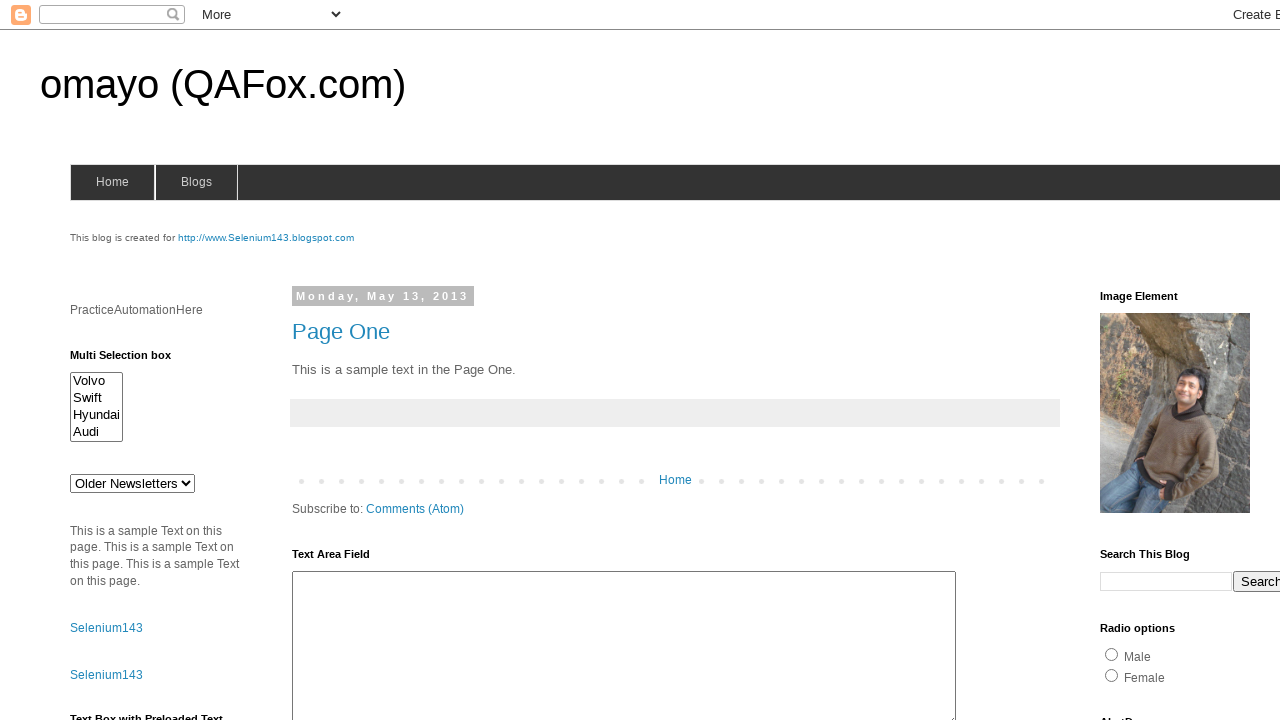

Filled userid field with 'Minal' on input[name='userid']
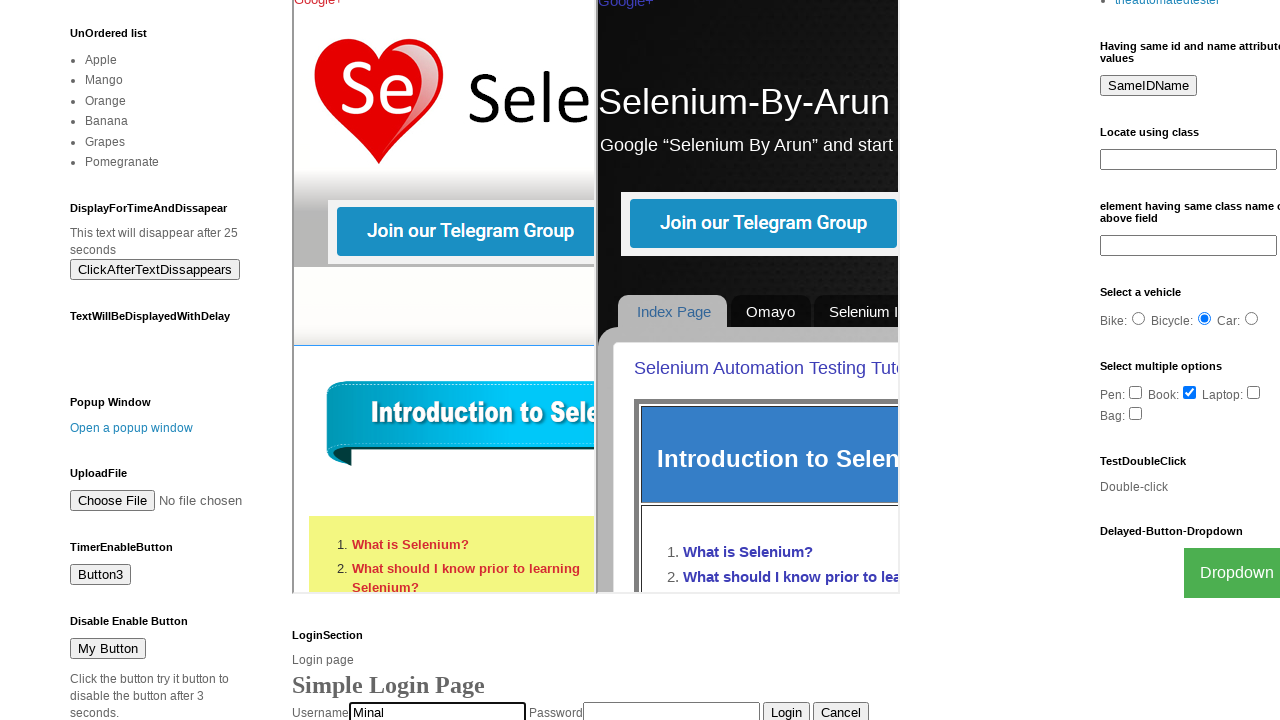

Located title element
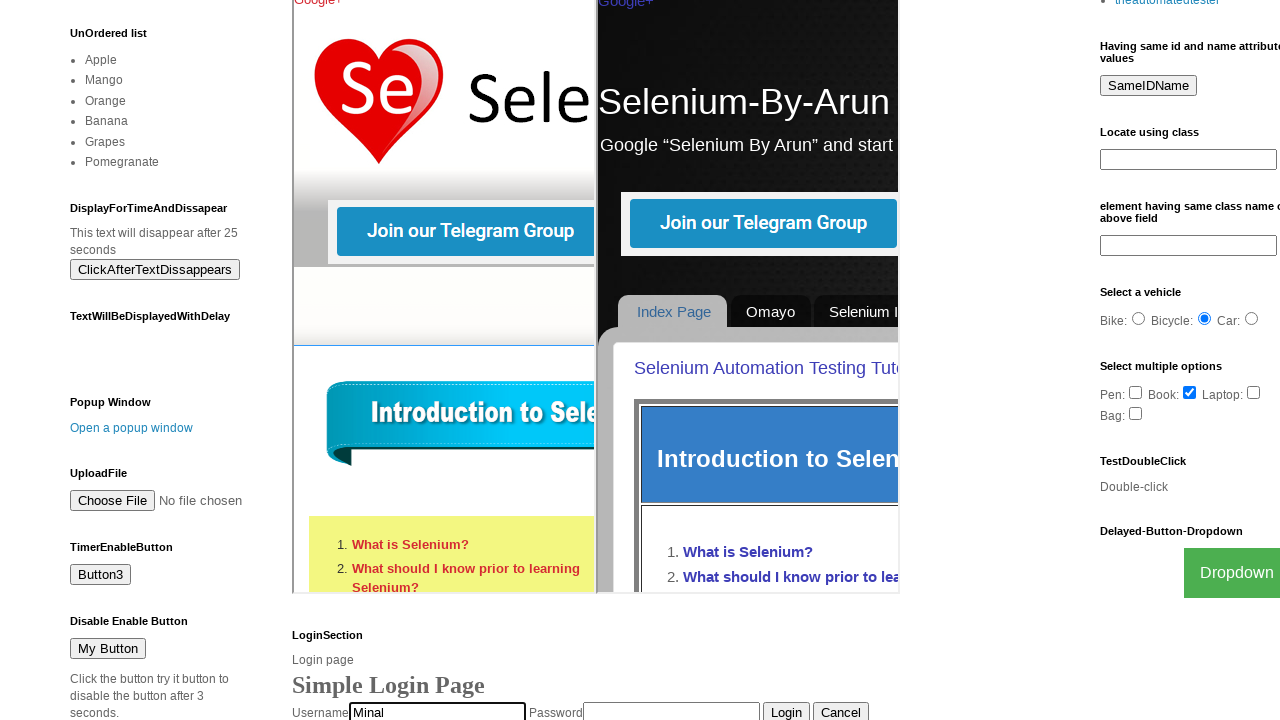

Retrieved and printed text from title element
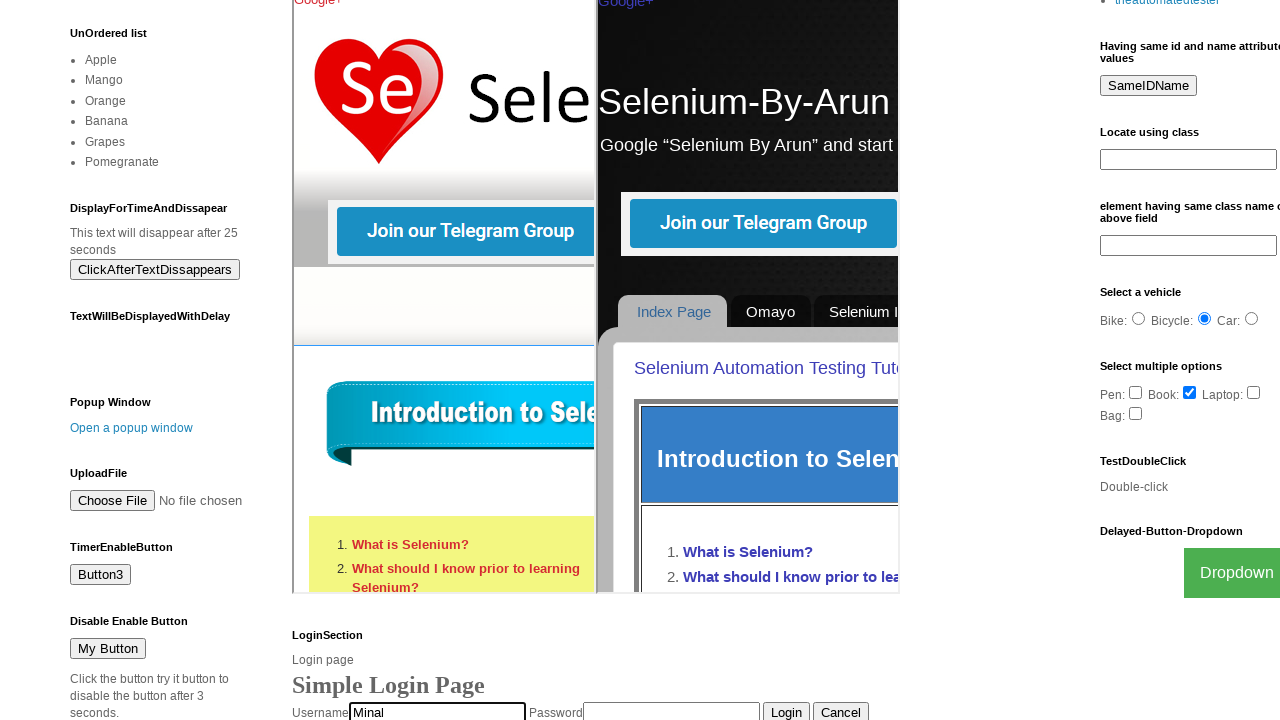

Located first element with class 'title'
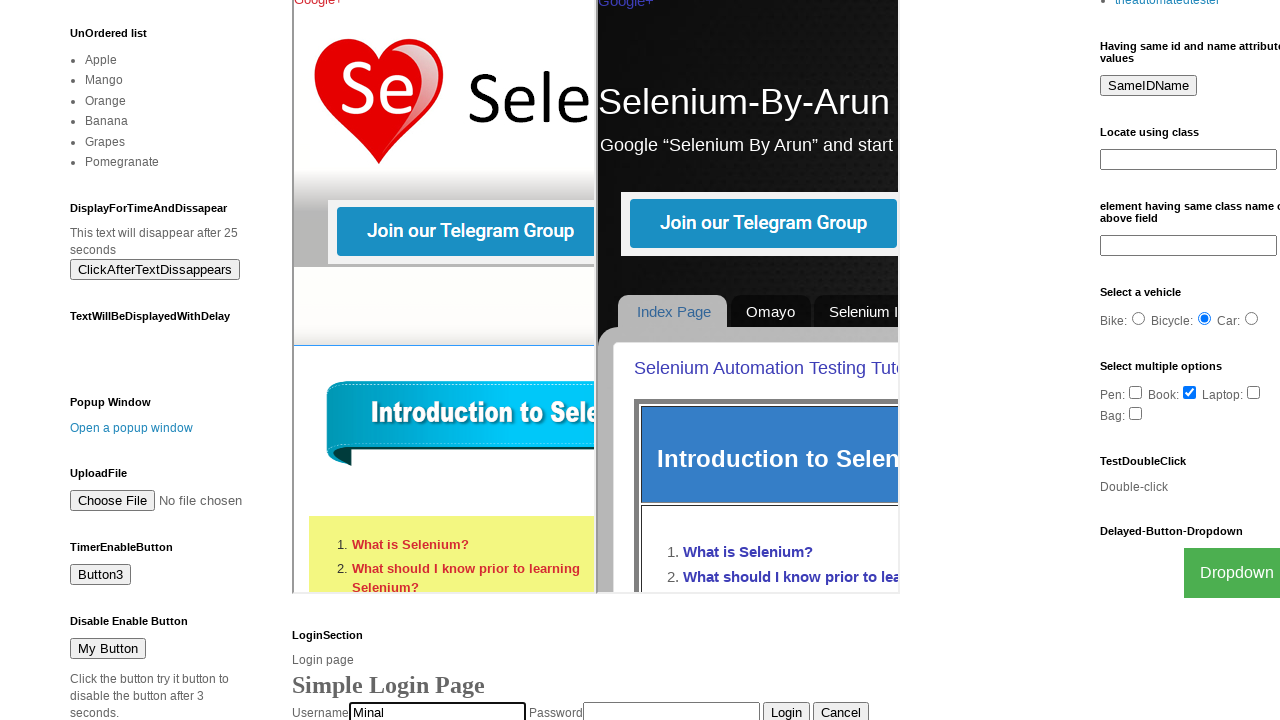

Retrieved and printed text from .title element
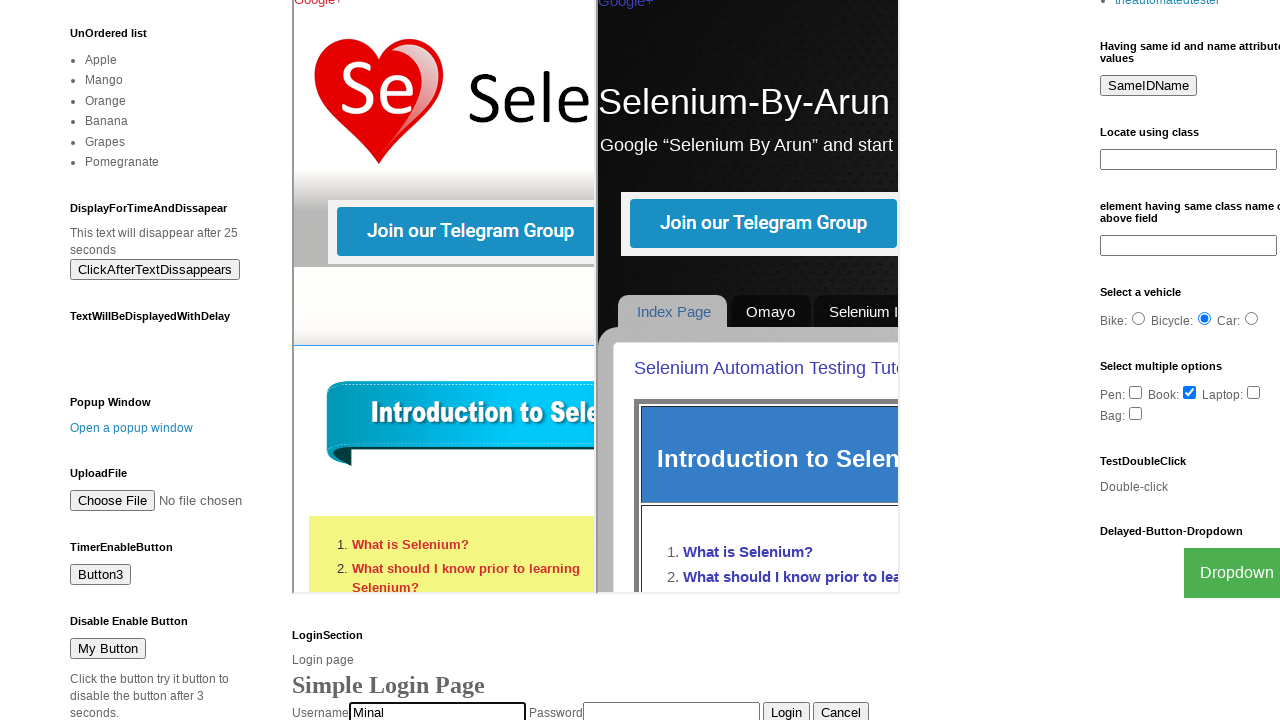

Located 'Page One' link
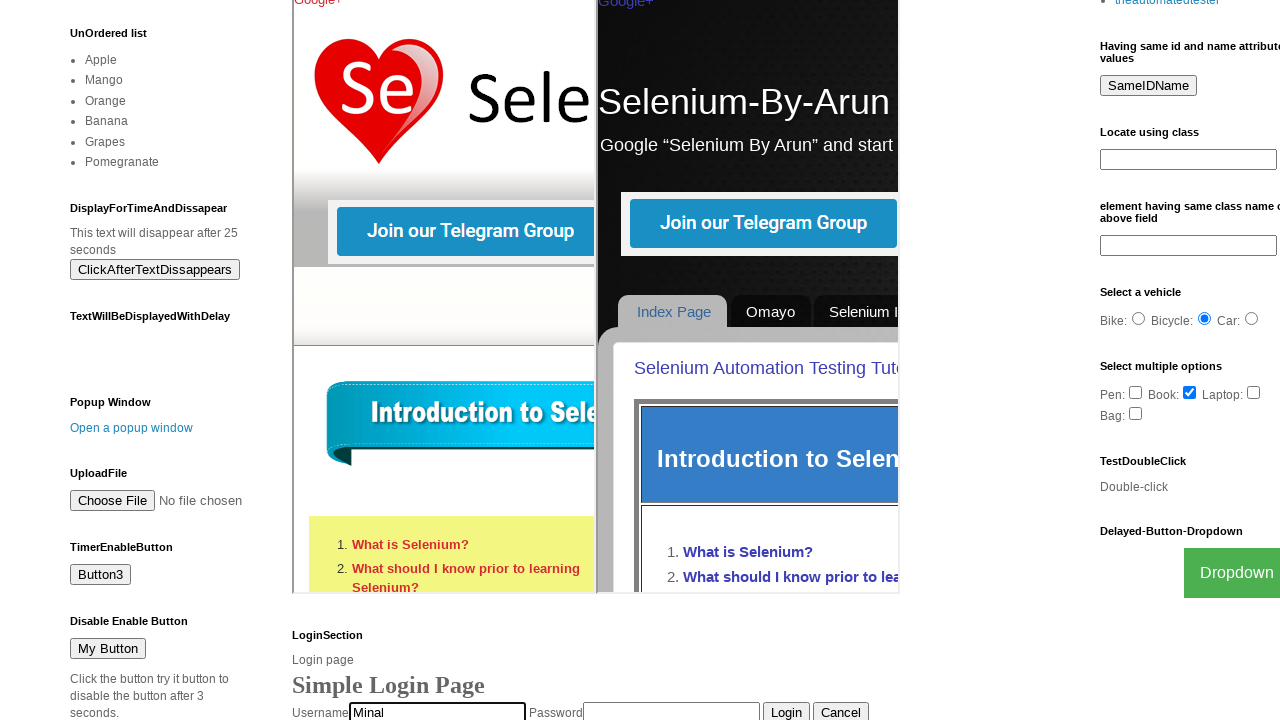

Retrieved and printed text from 'Page One' link
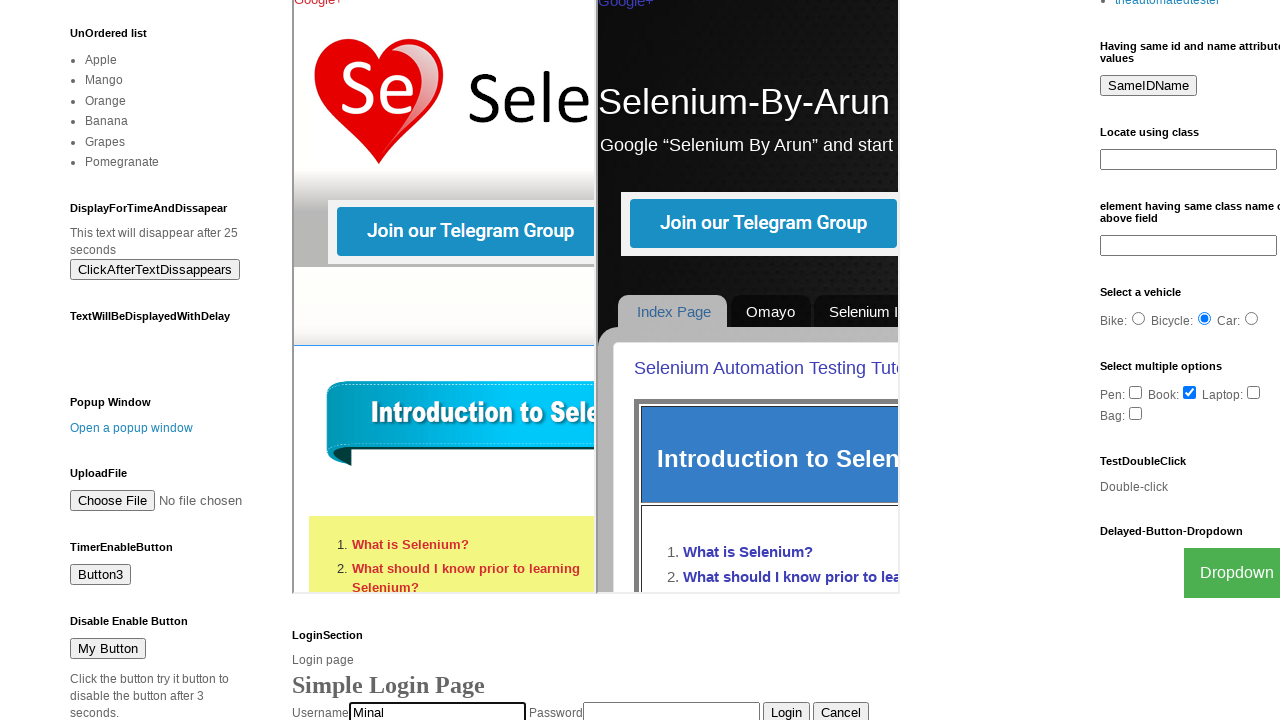

Located 'SeleniumTutorial' link
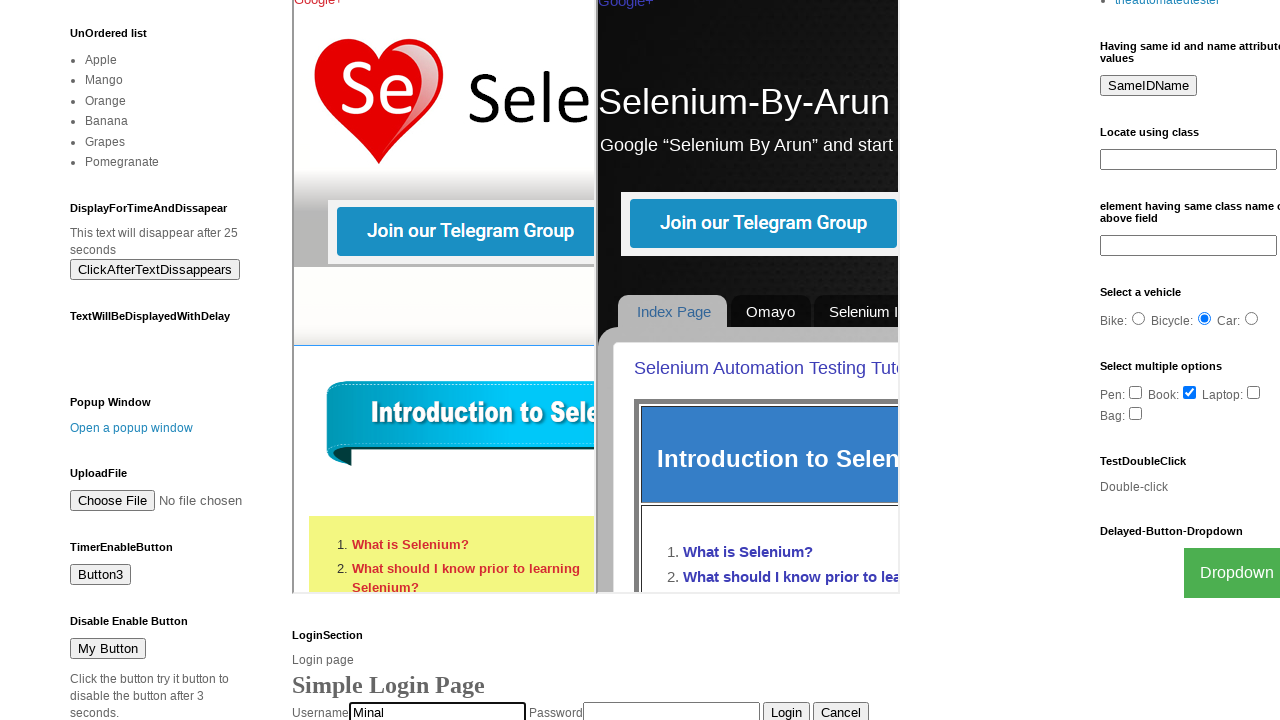

Retrieved and printed HTML from 'SeleniumTutorial' link
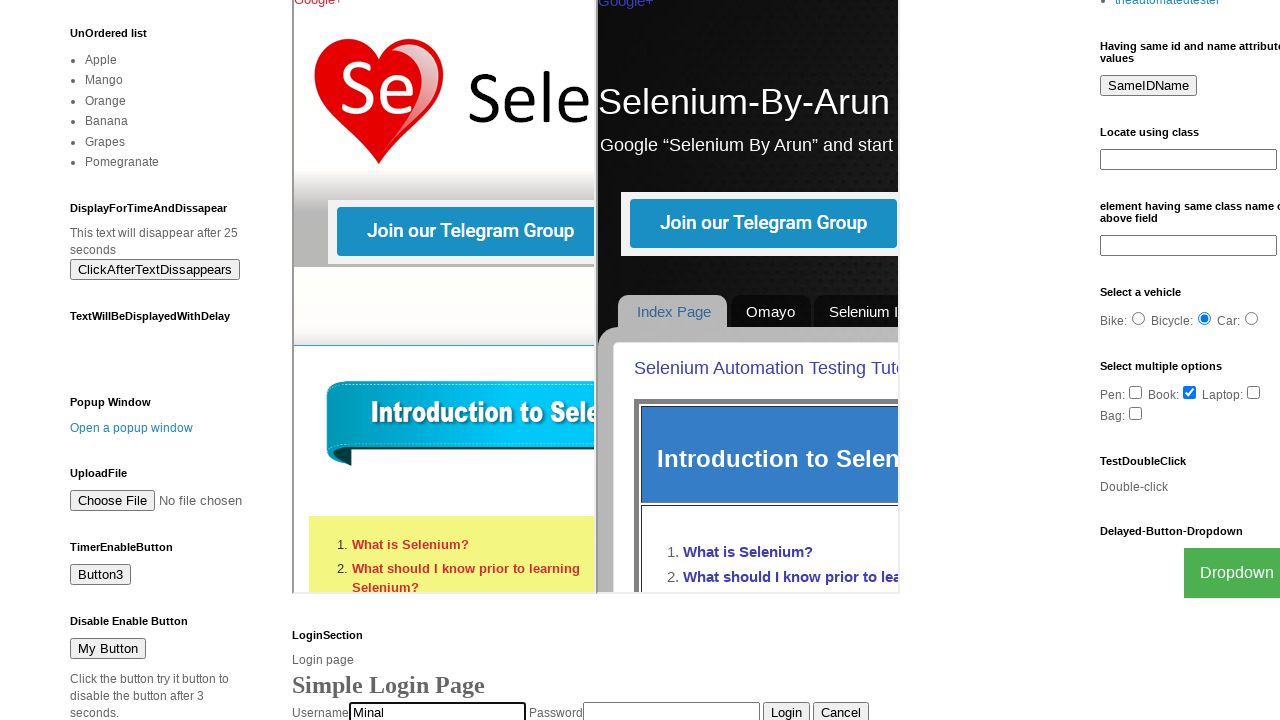

Located first element containing 'Page'
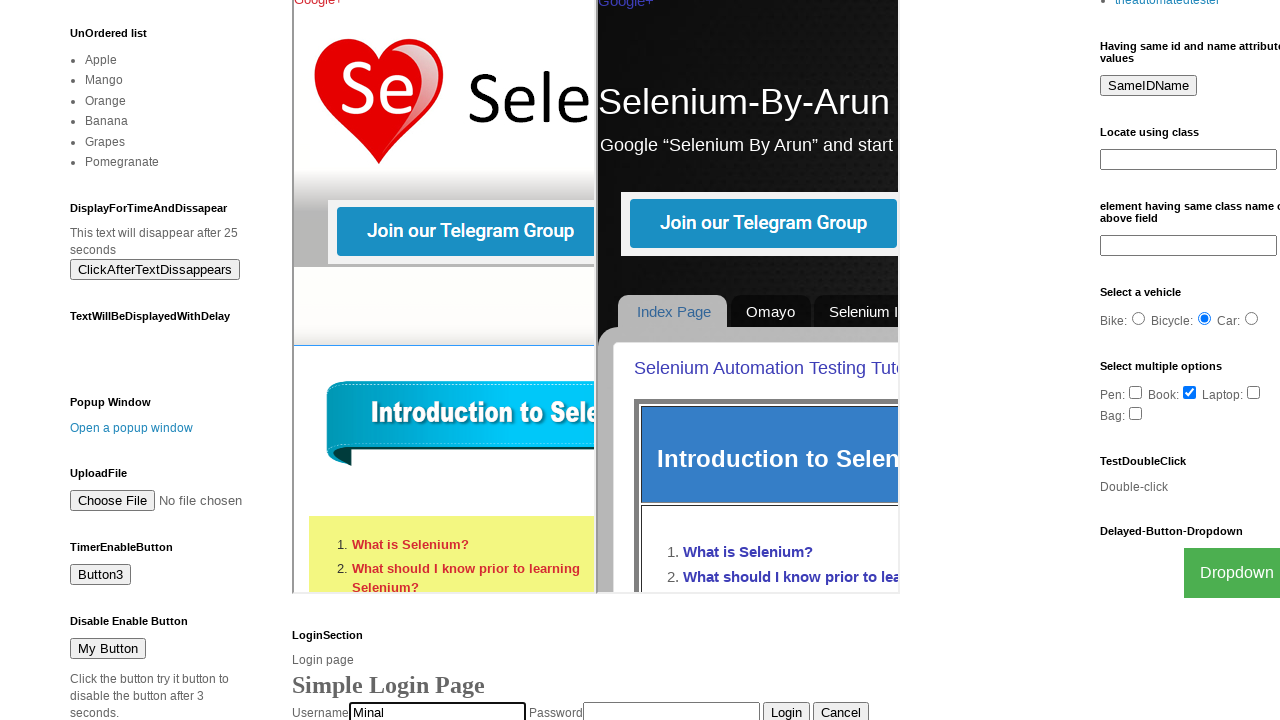

Retrieved and printed HTML from partial 'Page' link
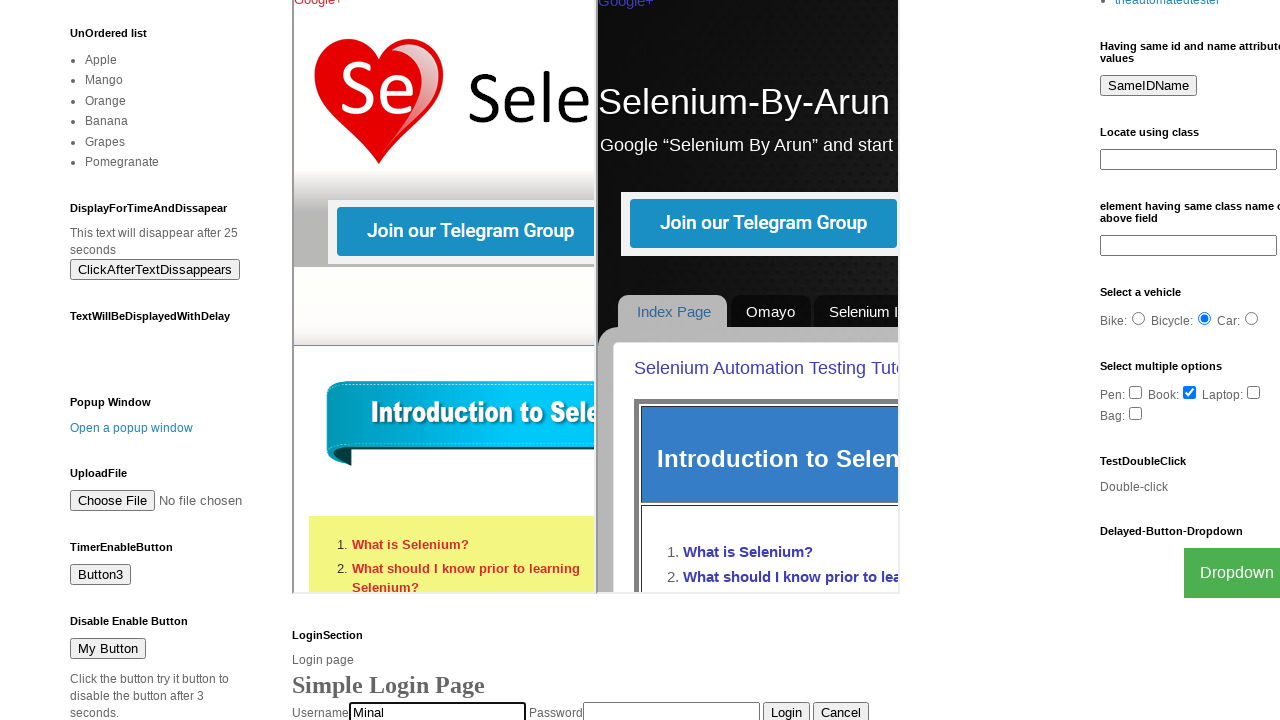

Located h2 element with class 'title' and text 'Text Area Field'
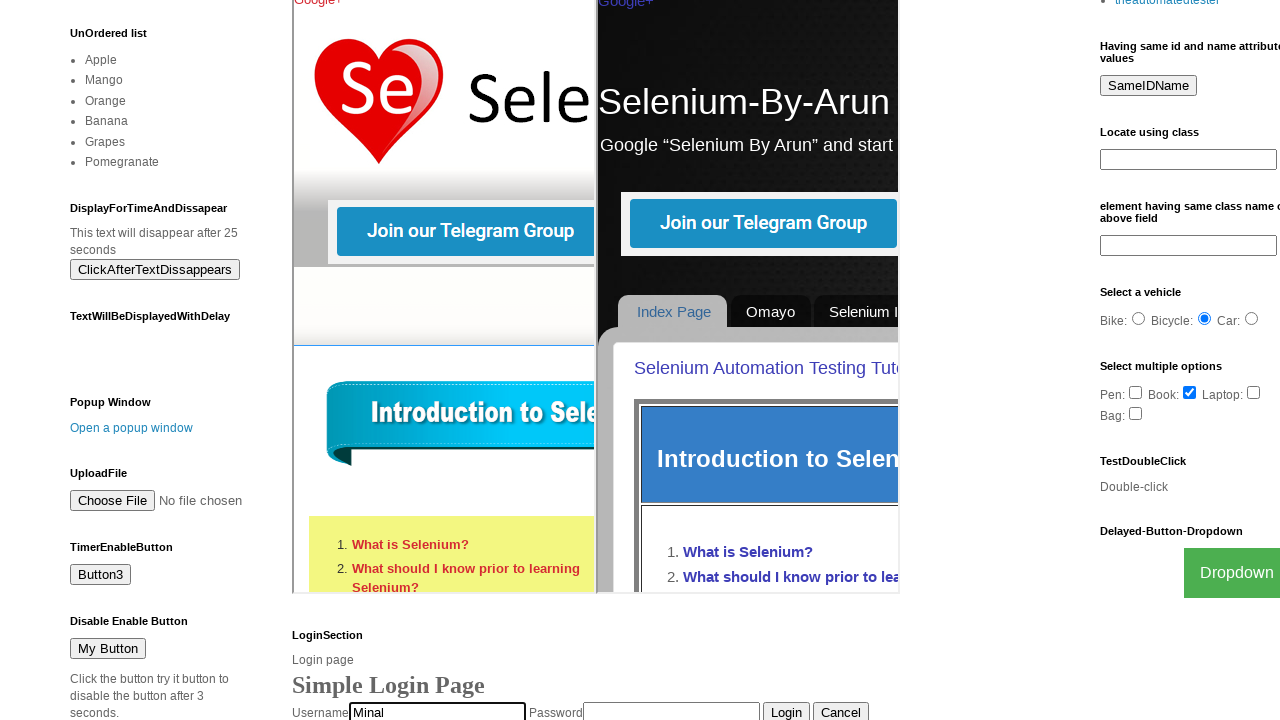

Retrieved and printed HTML from Text Area Field heading
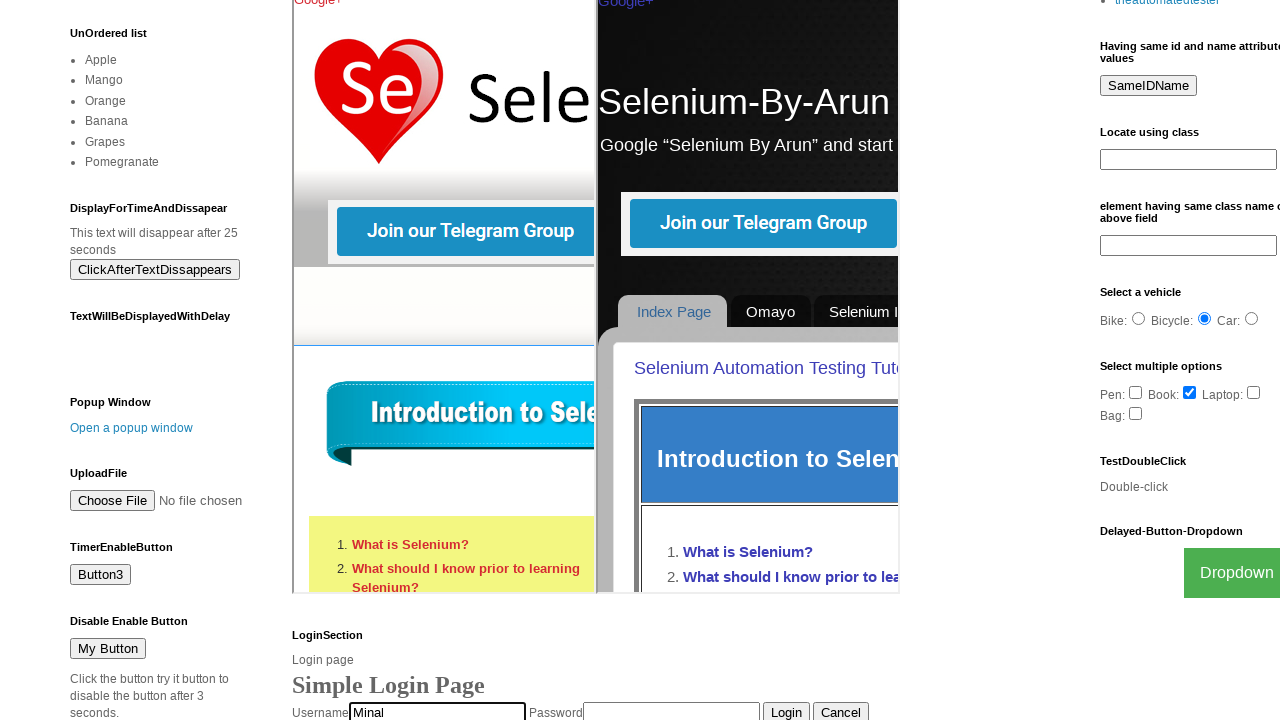

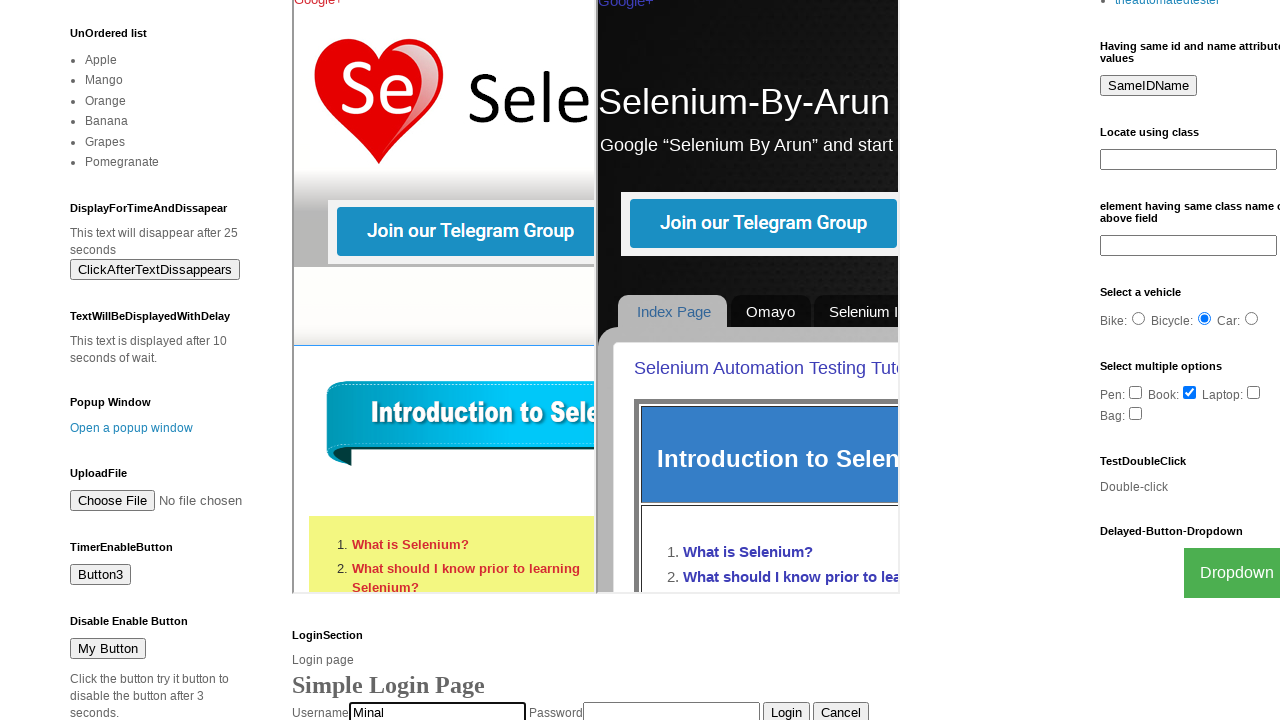